Tests resizing an unrestricted resizable element by dragging its resize handle

Starting URL: https://demoqa.com/resizable

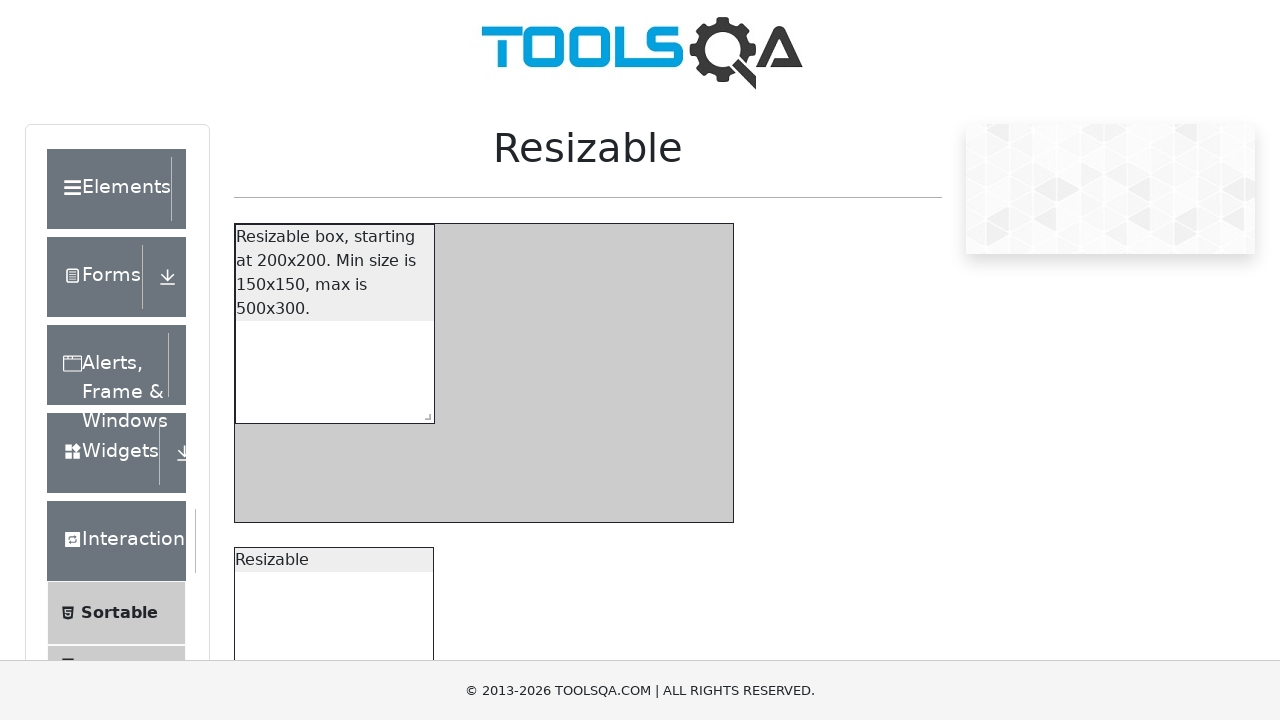

Waited for unlimited resizable element to load
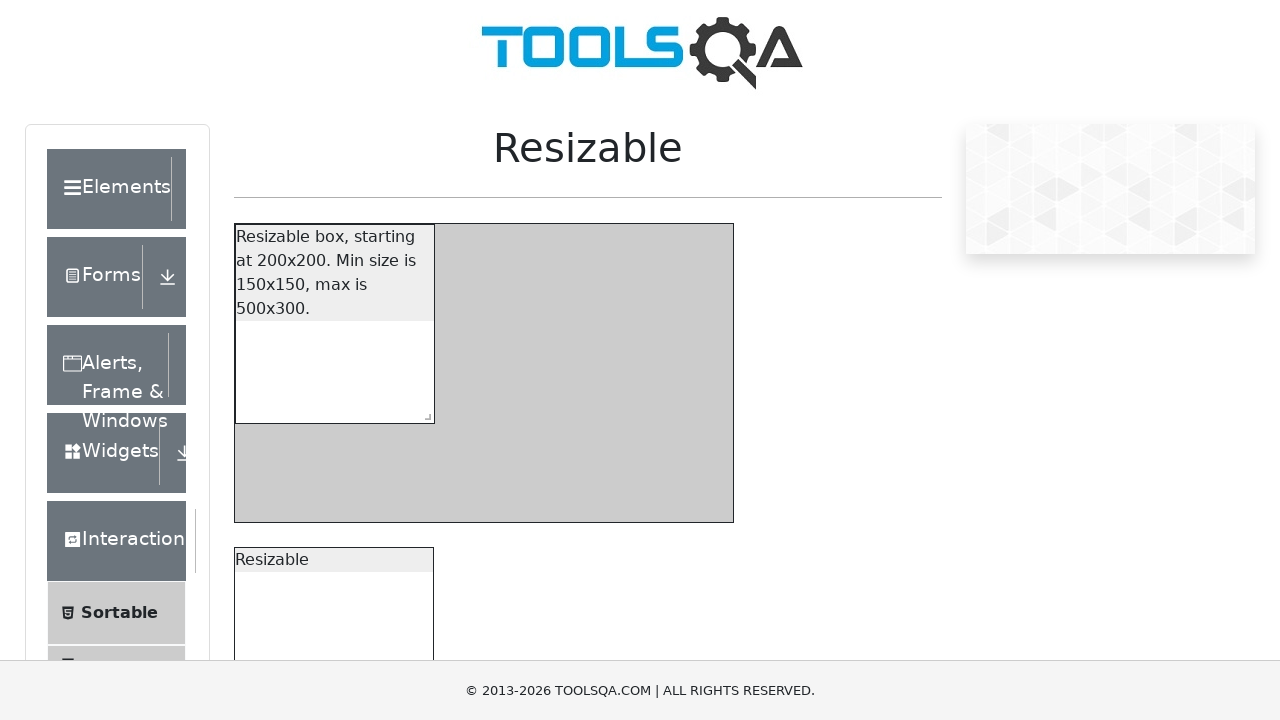

Scrolled unlimited resizable element into view
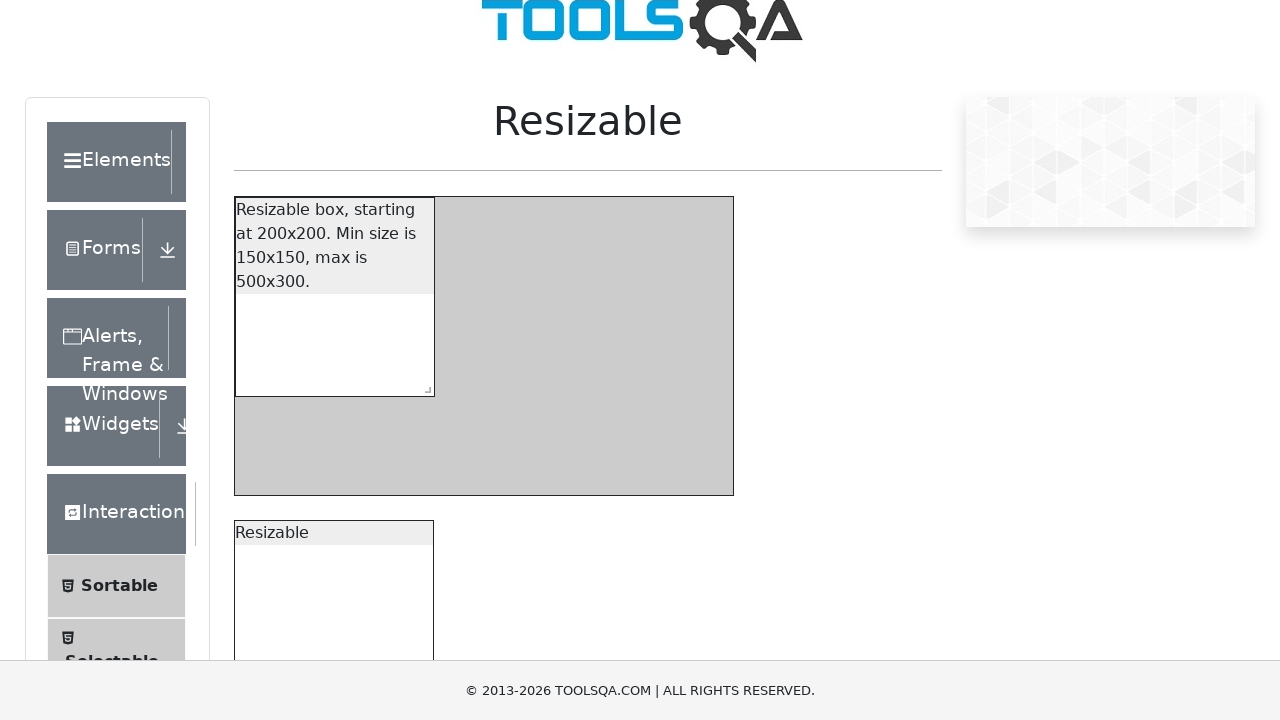

Located the resize handle for unlimited resizable element
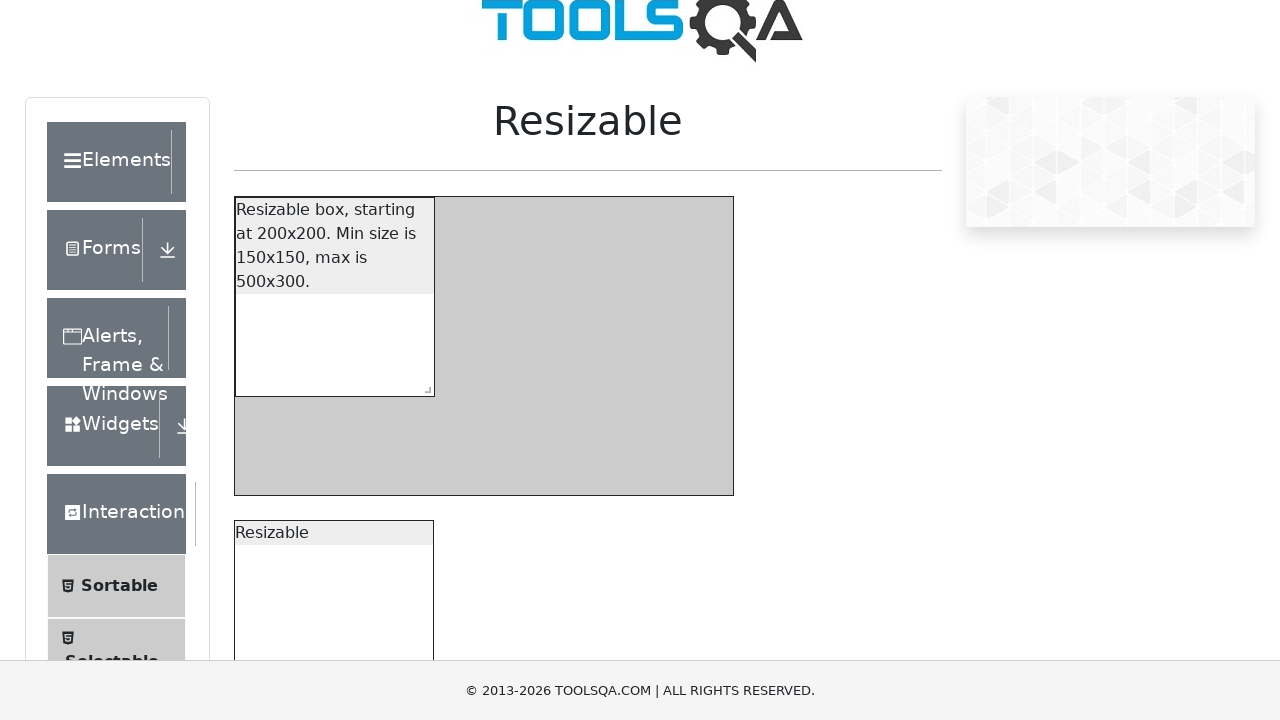

Dragged resize handle 100px right and 100px down to resize unlimited element at (513, 432)
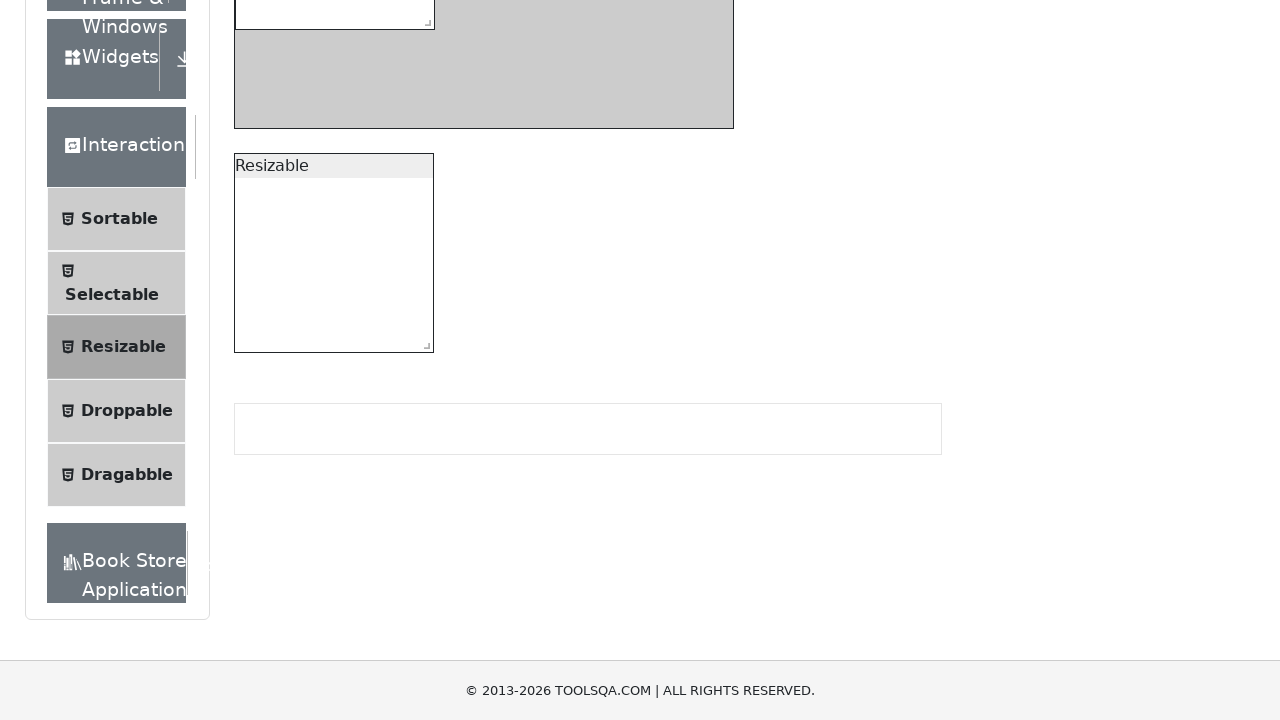

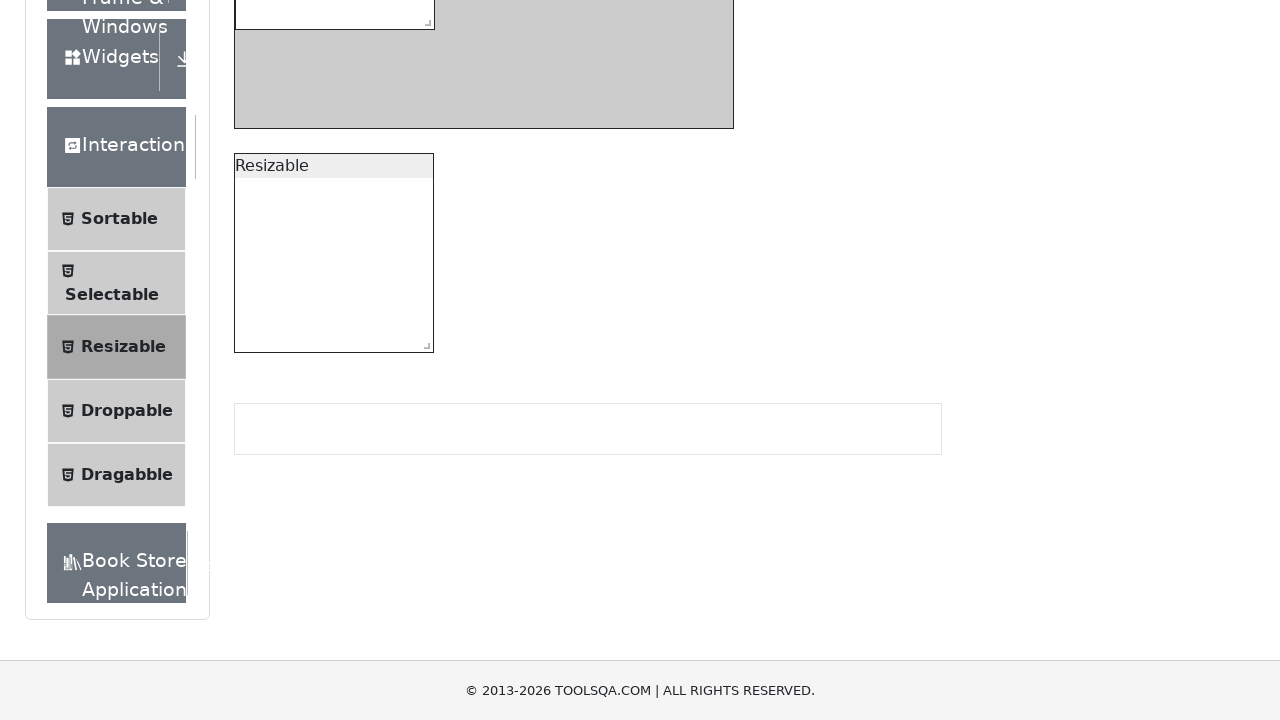